Tests ICANN WHOIS lookup functionality by entering a domain name and submitting the search to retrieve domain information

Starting URL: https://lookup.icann.org/lookup

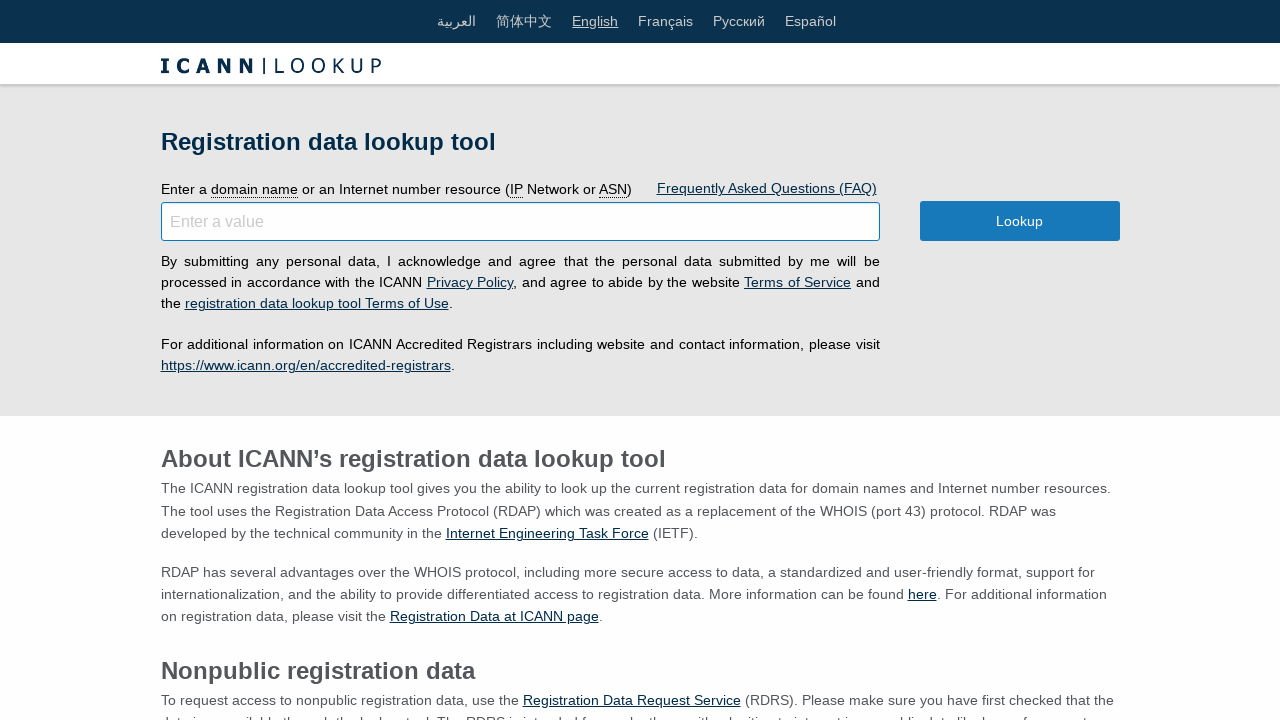

Filled domain input field with 'example.com' on #input-domain
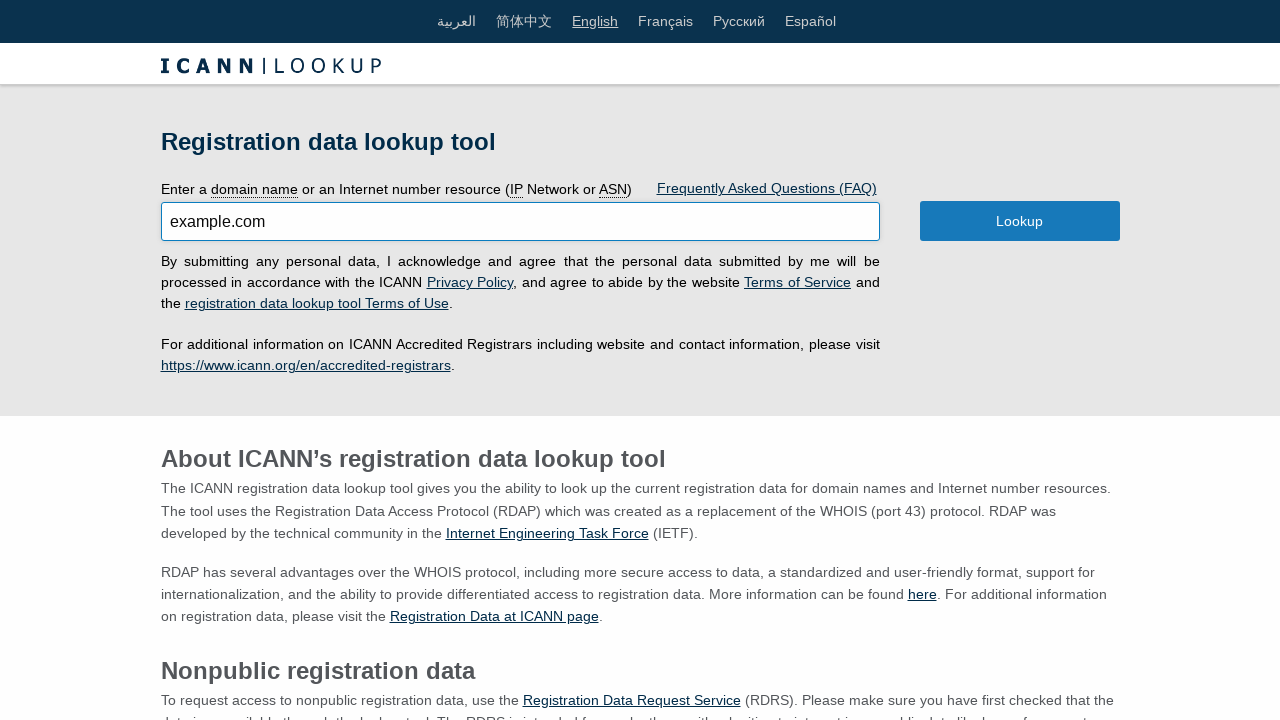

Clicked domain lookup button to submit search at (1020, 221) on #domain-form button
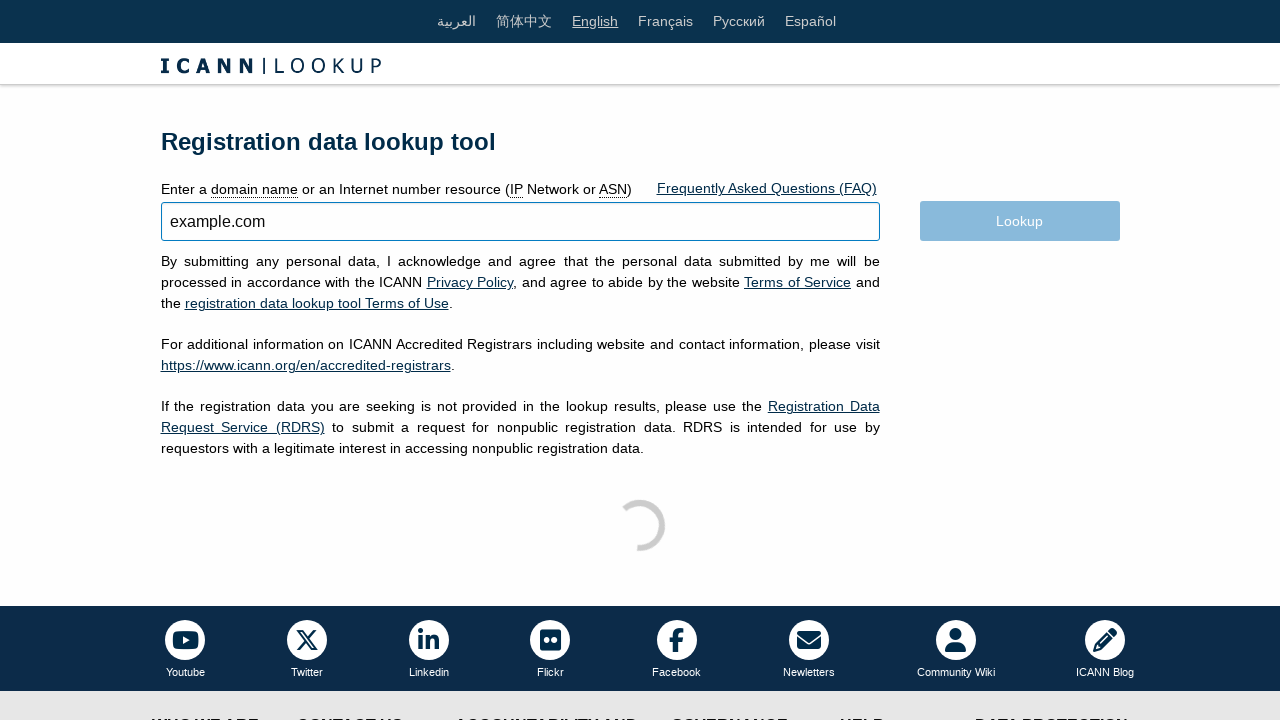

Domain information results loaded successfully
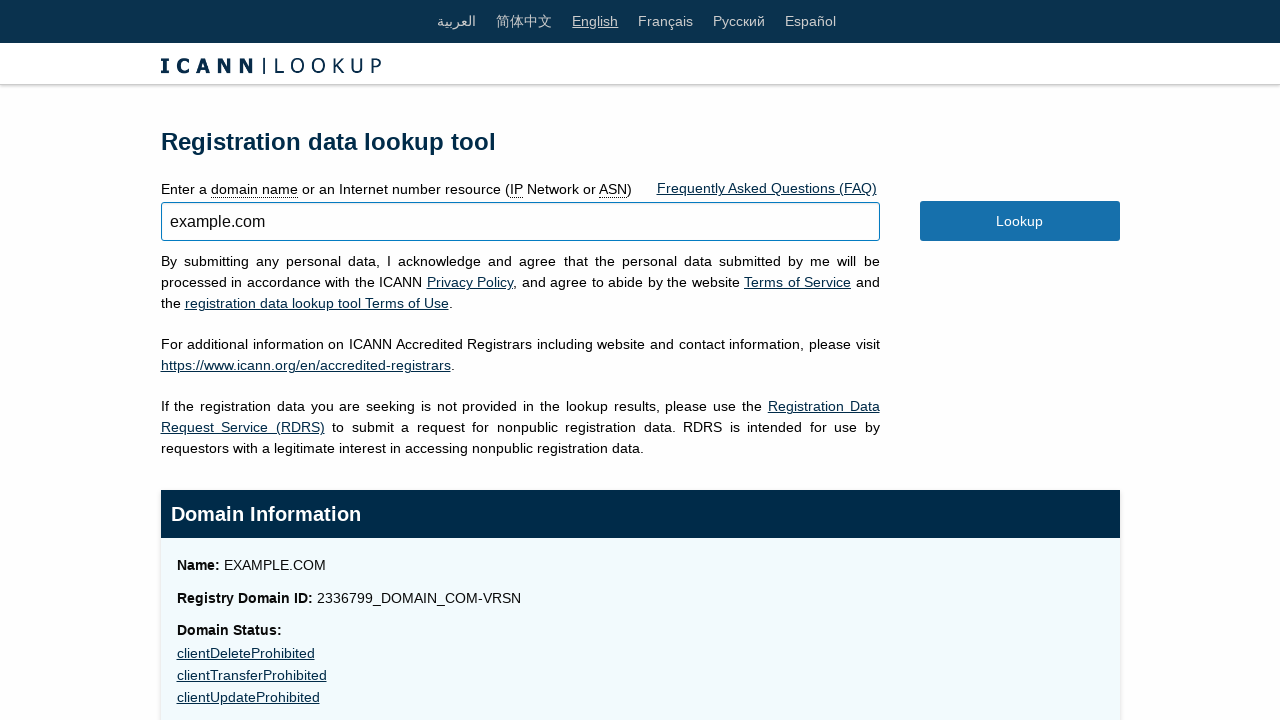

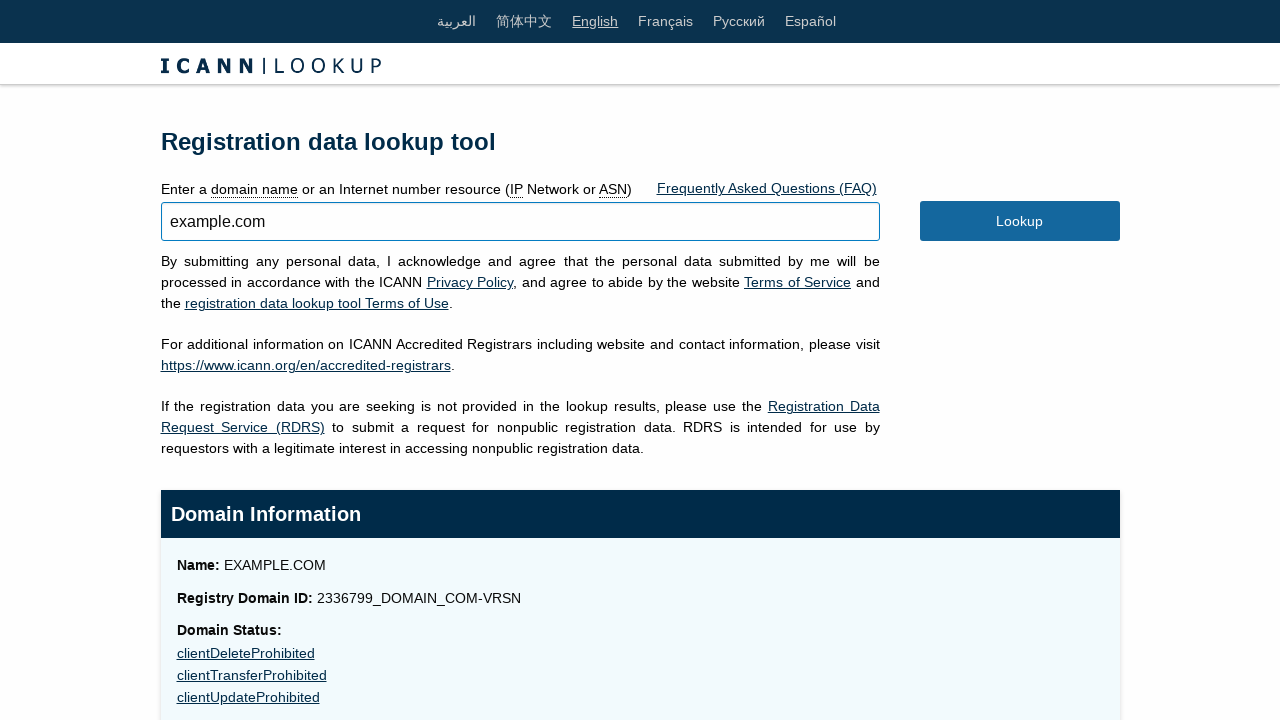